Tests form filling functionality by entering data into multiple form fields including name, email, password, company, country dropdown, city, addresses, and zip code on a demo input form page.

Starting URL: https://www.lambdatest.com/selenium-playground/input-form-demo

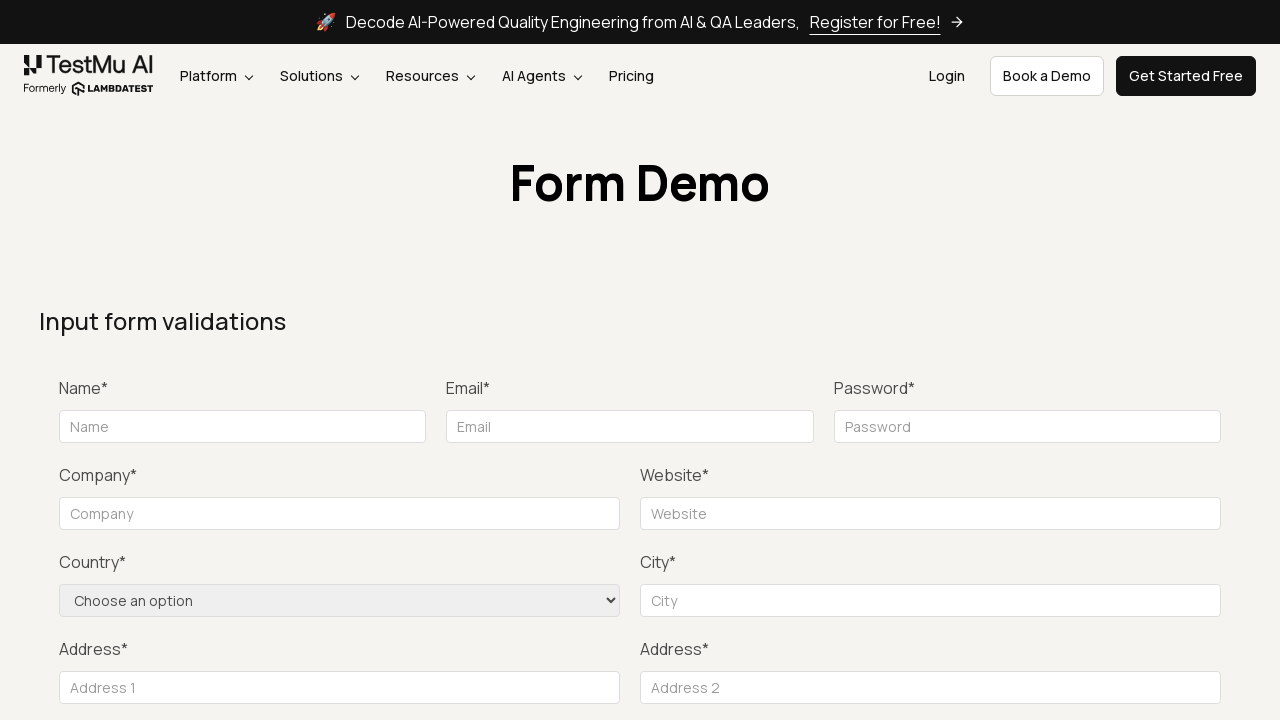

Filled name field with 'Dusty' on #name
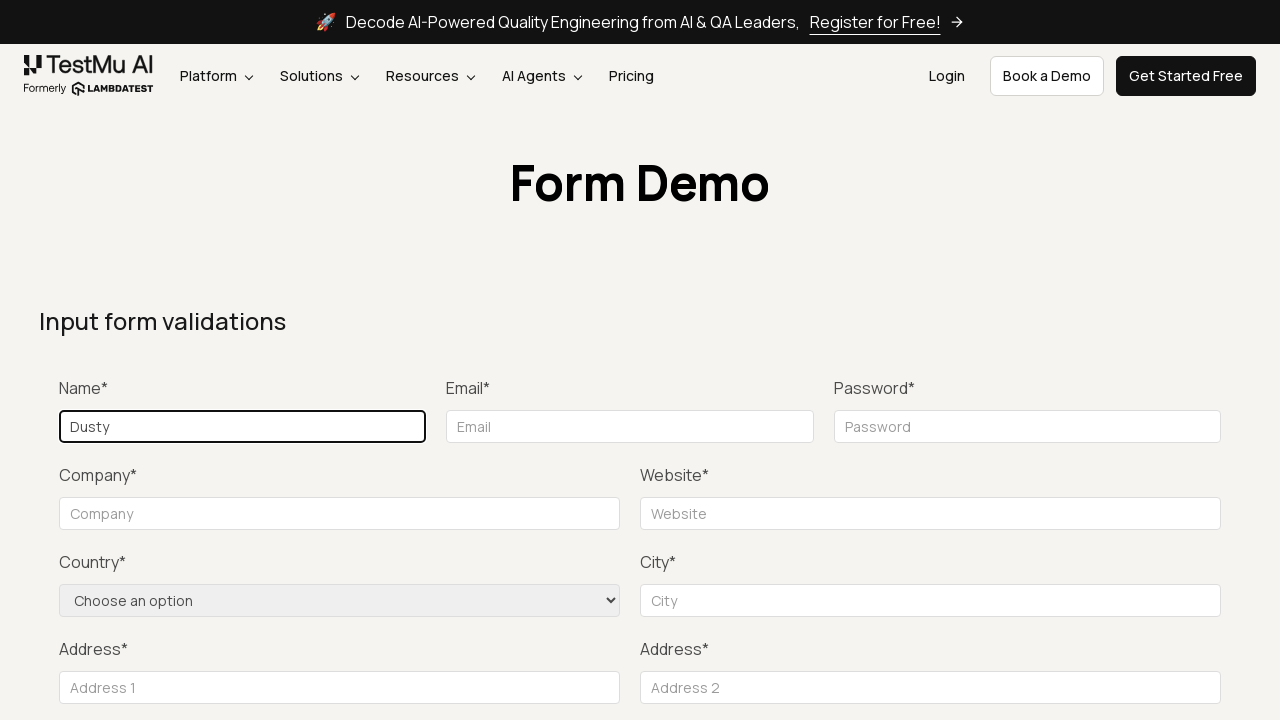

Filled email field with 'jacksparrow@pirate.com' using sequential key presses
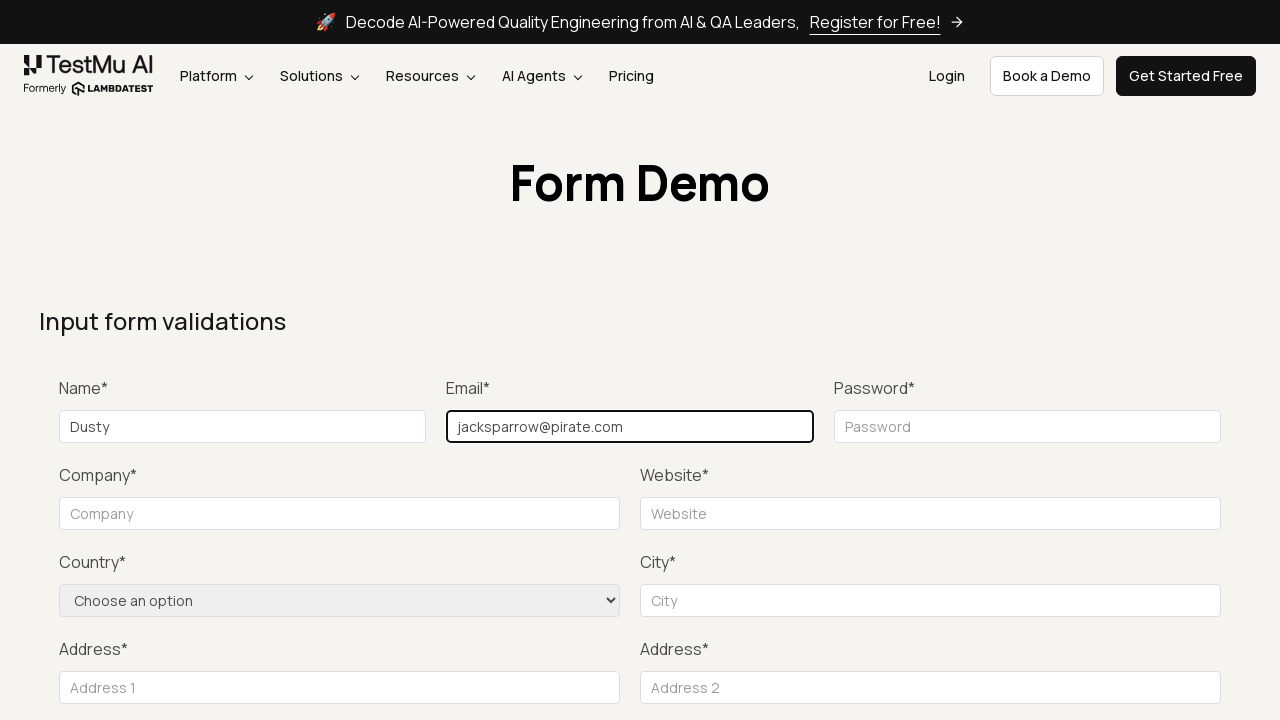

Filled password field with 'Qwerty1234' on input[placeholder="Password"]
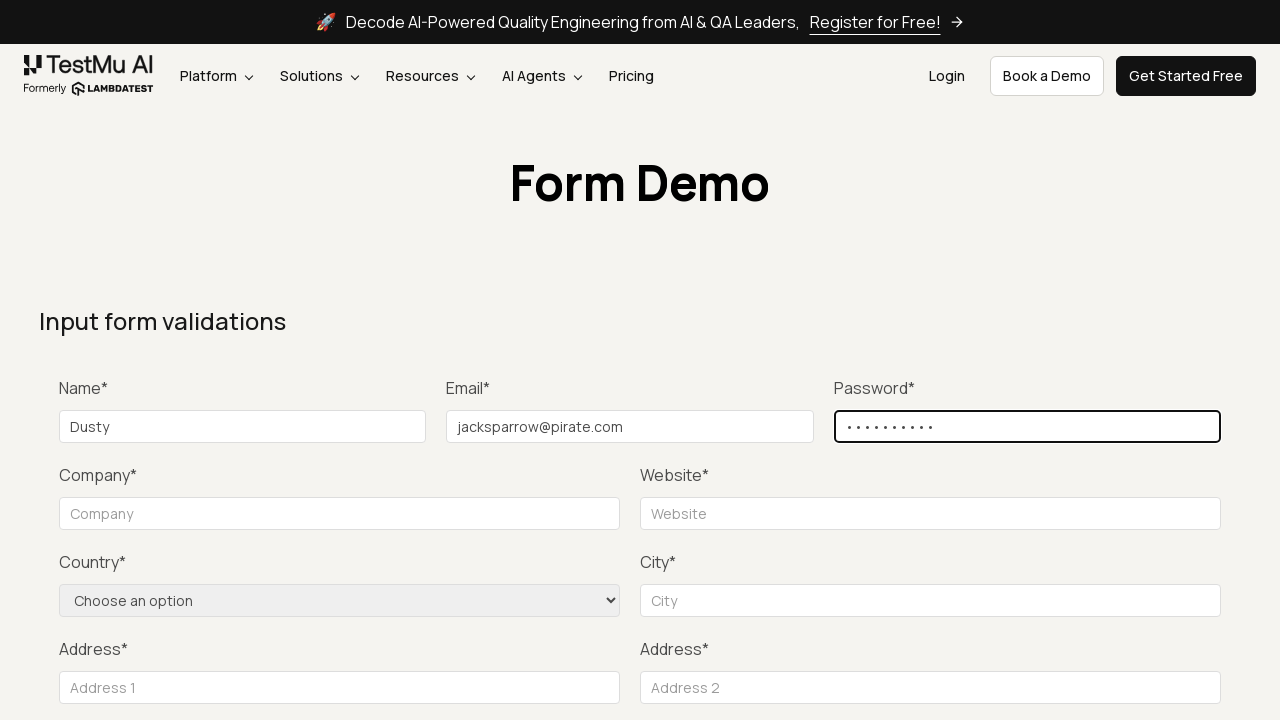

Filled company name field with 'BlackPearl' on [for="companyname"] ~ input[name="company"]
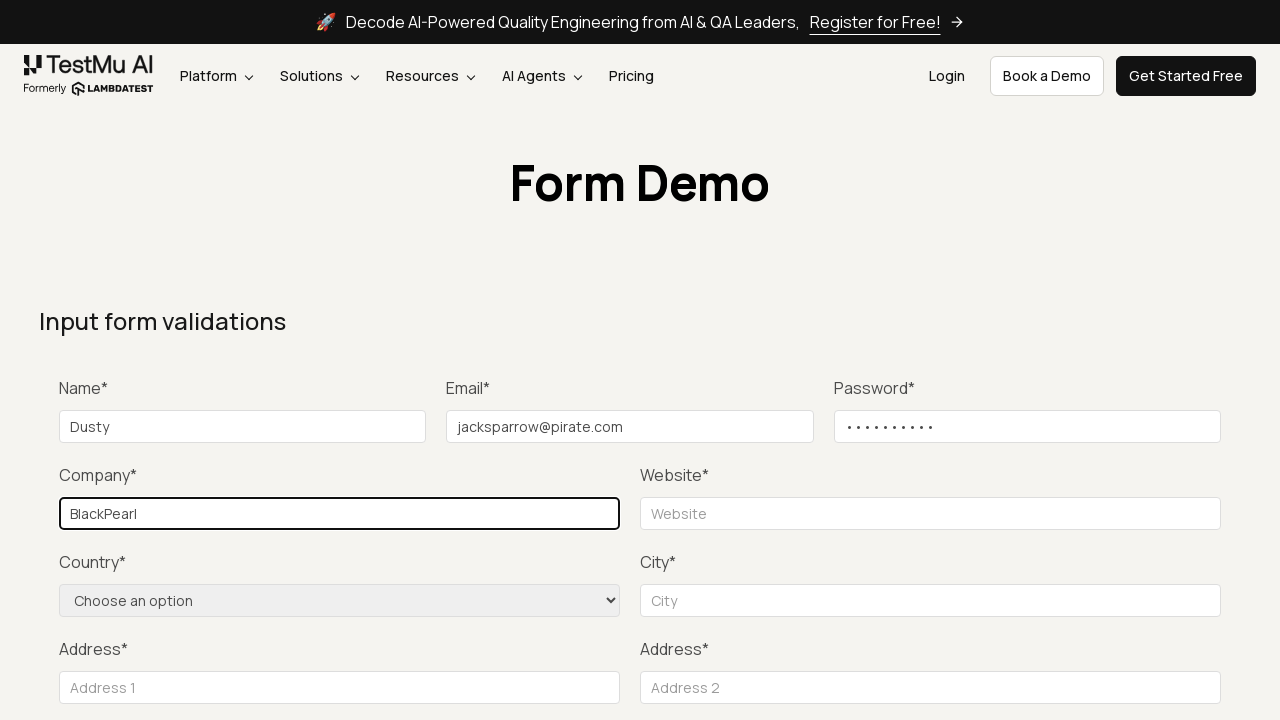

Selected 'Azerbaijan' from country dropdown on select[name="country"]
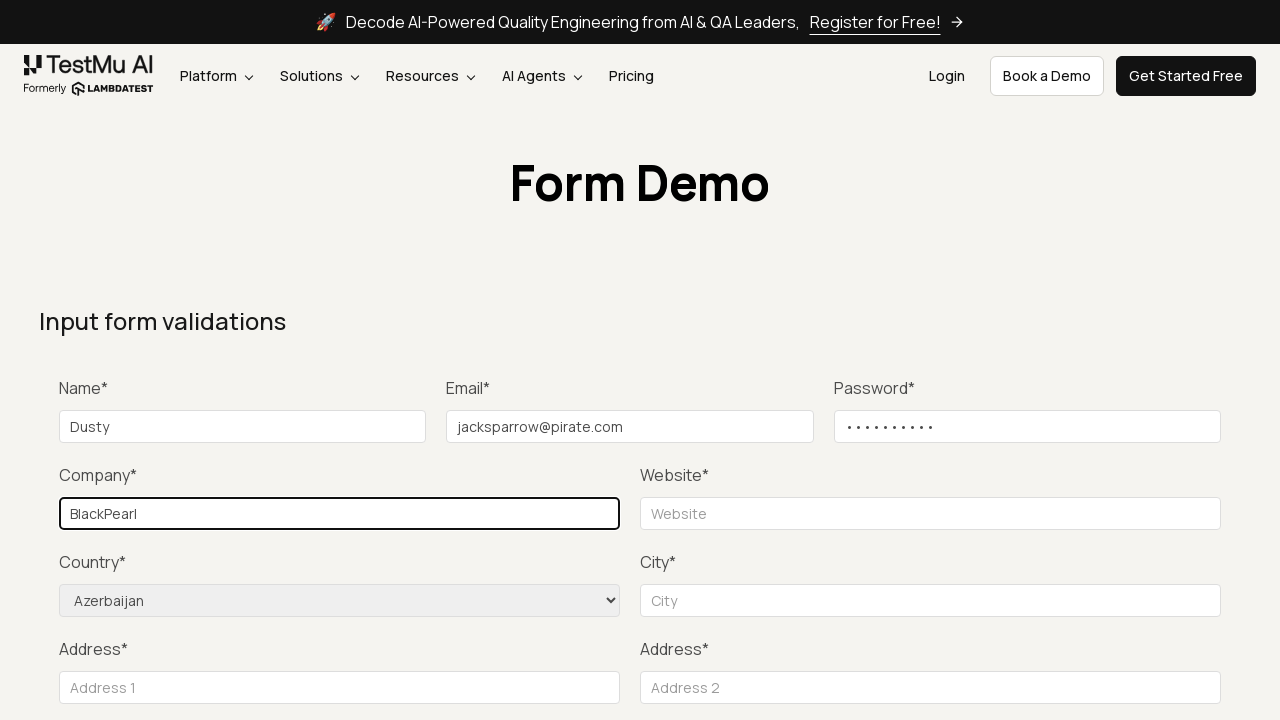

Filled city field with 'Baku' on label:has-text("City*") ~ input#inputCity
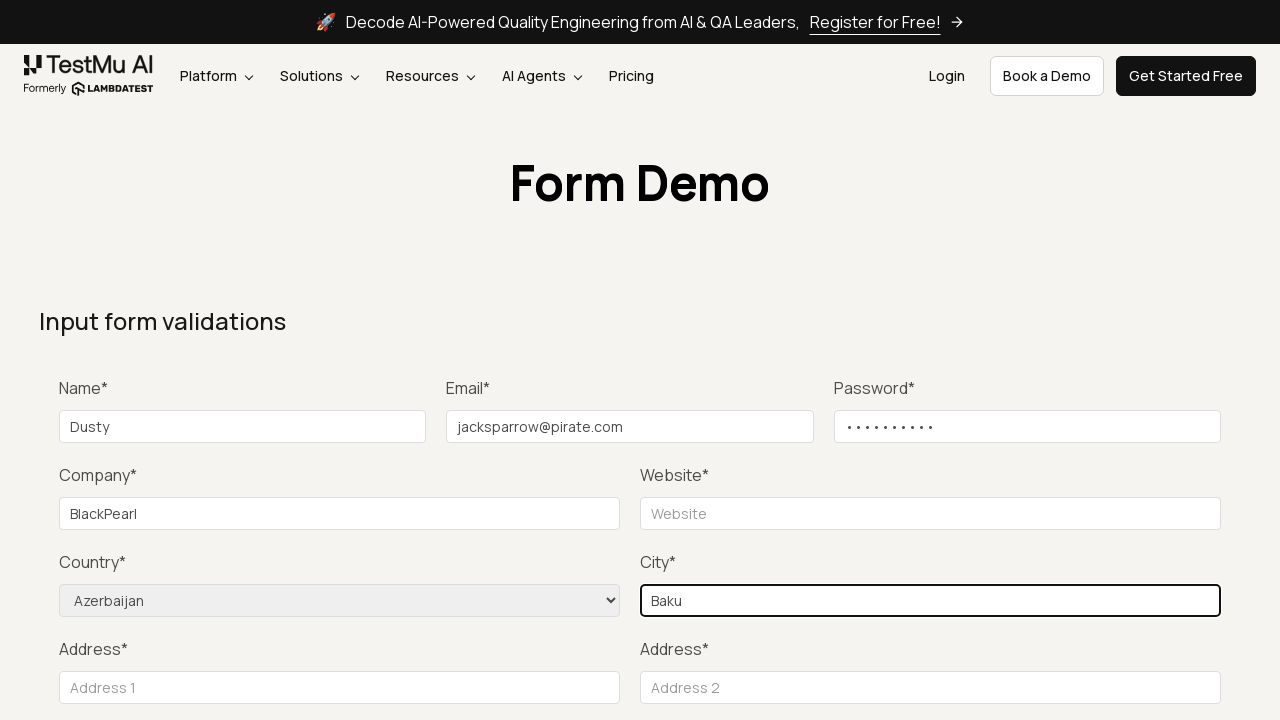

Filled Address 1 field with 'under the bridge' on internal:attr=[placeholder="Address 1"i]
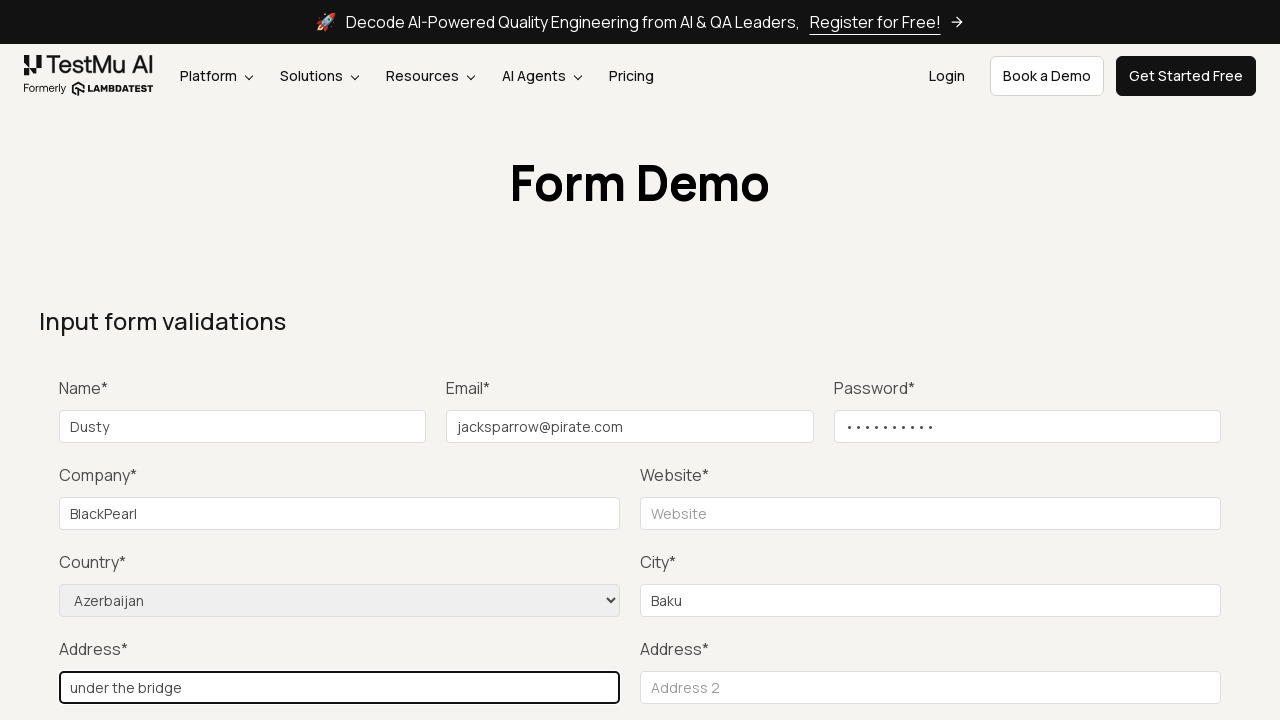

Filled Address 2 field with 'same shit' on internal:role=textbox[name="Address 2"i]
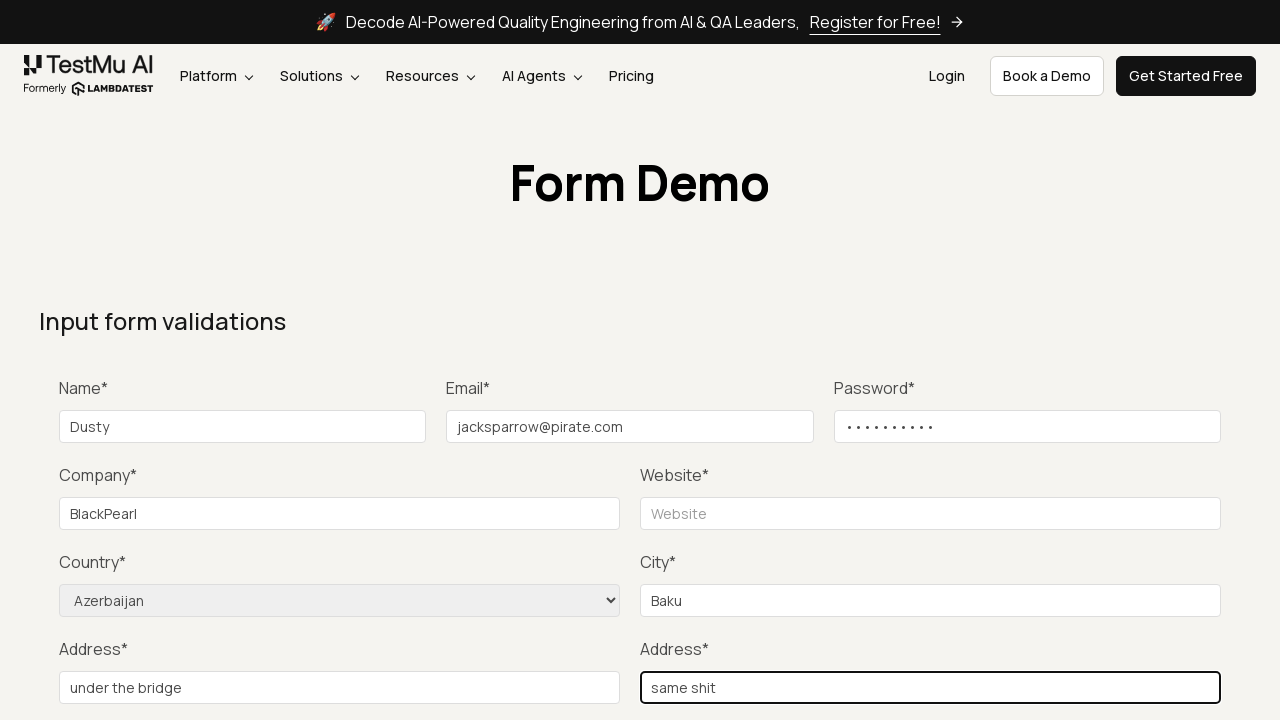

Filled zip code field with '000 007' on internal:role=textbox[name="Zip code"i]
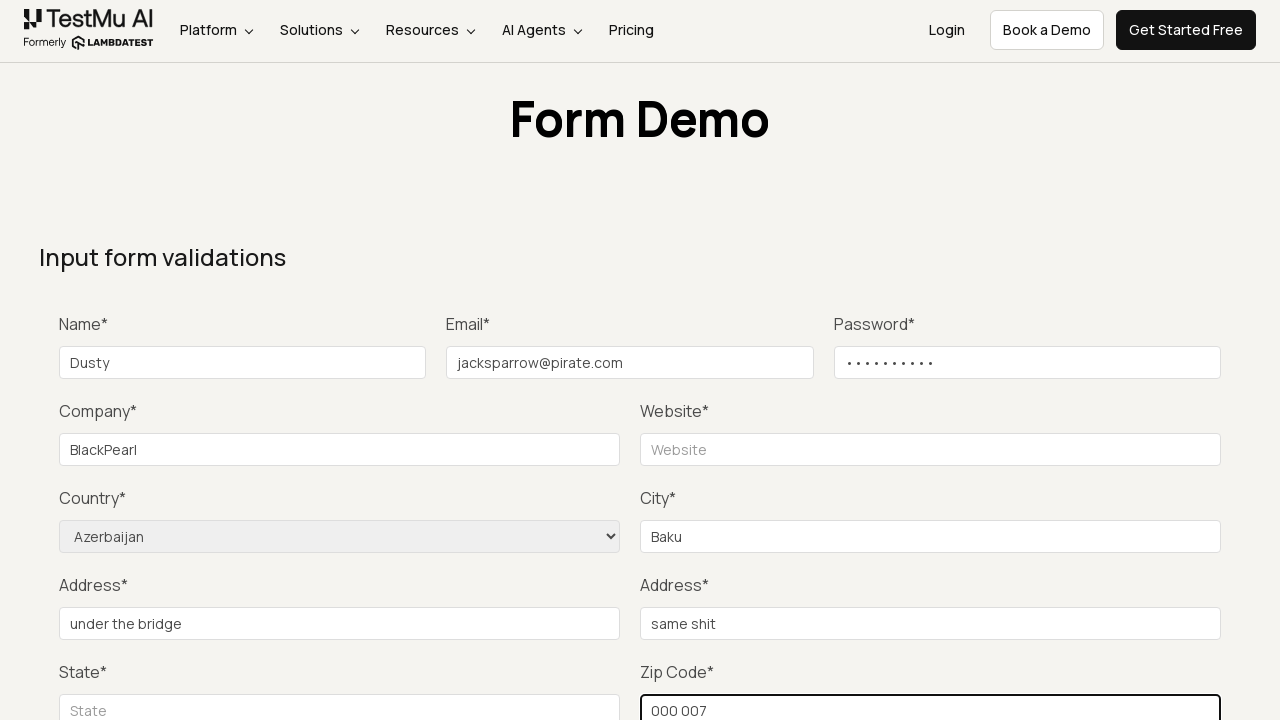

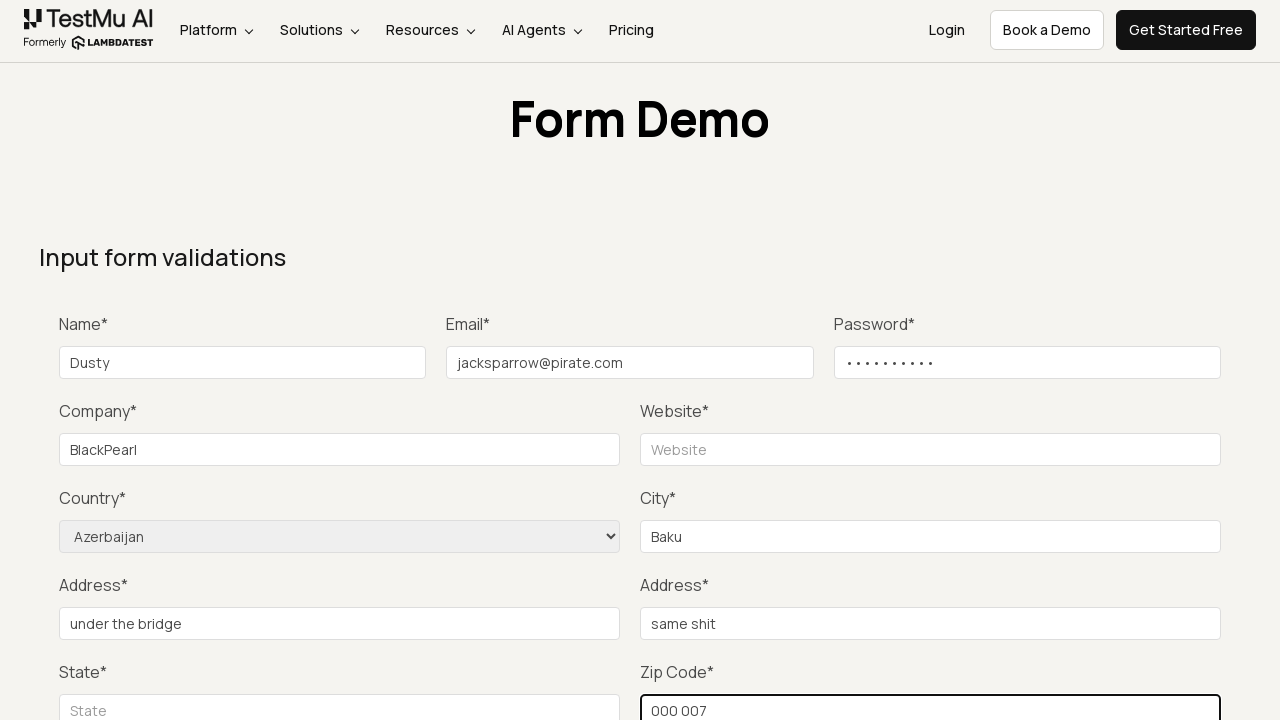